Tests a sample todo app by clicking on two list item checkboxes to mark them as completed.

Starting URL: https://lambdatest.github.io/sample-todo-app/

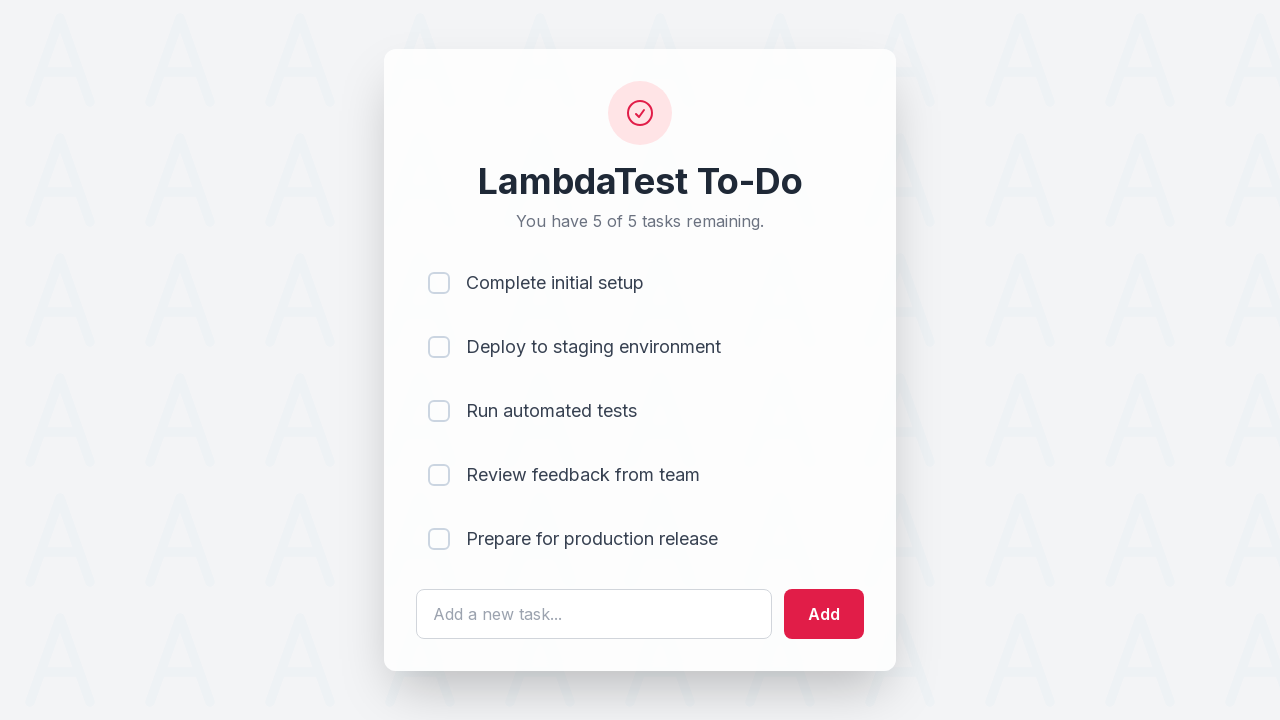

Navigated to sample todo app
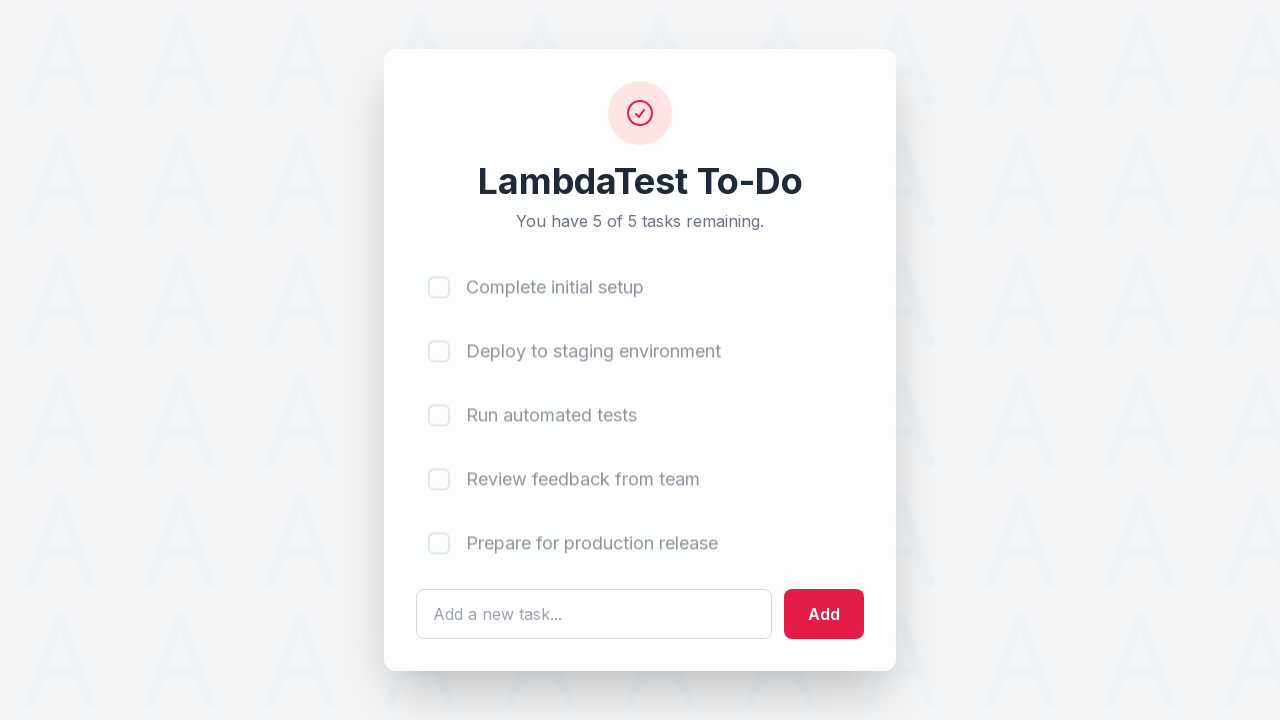

Clicked on first list item checkbox to mark as completed at (439, 283) on [name='li1']
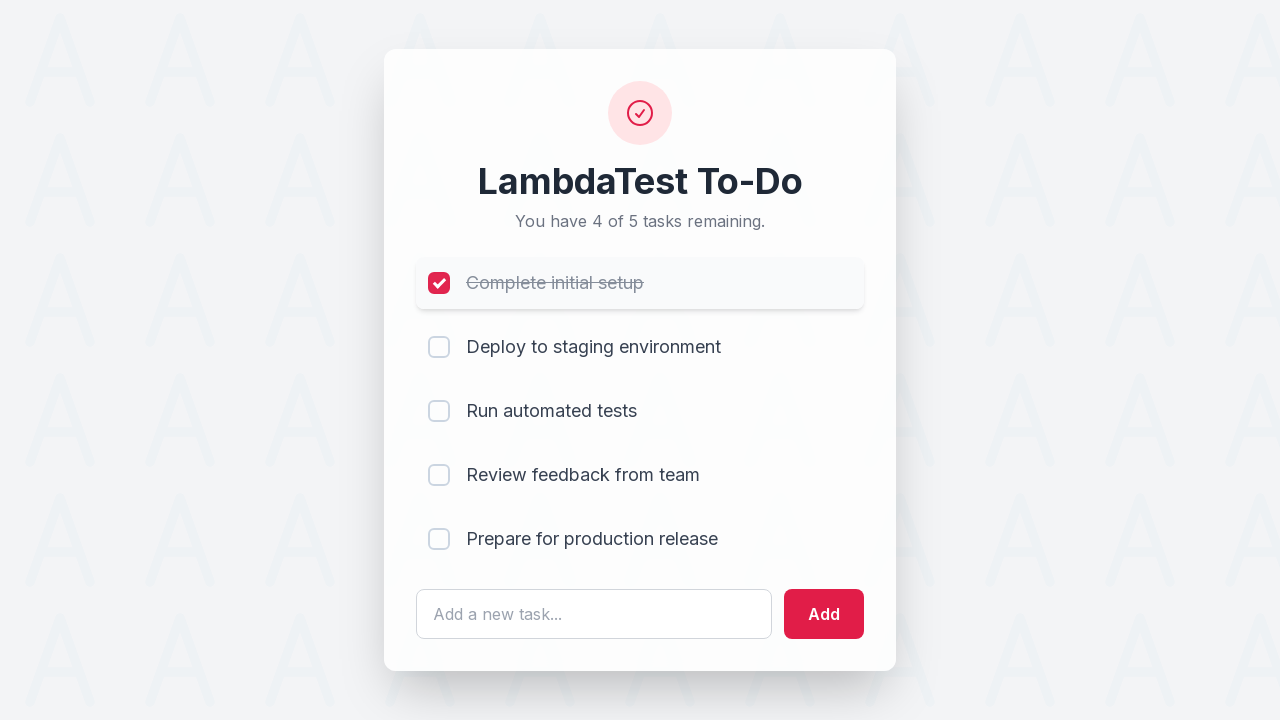

Clicked on second list item checkbox to mark as completed at (439, 347) on [name='li2']
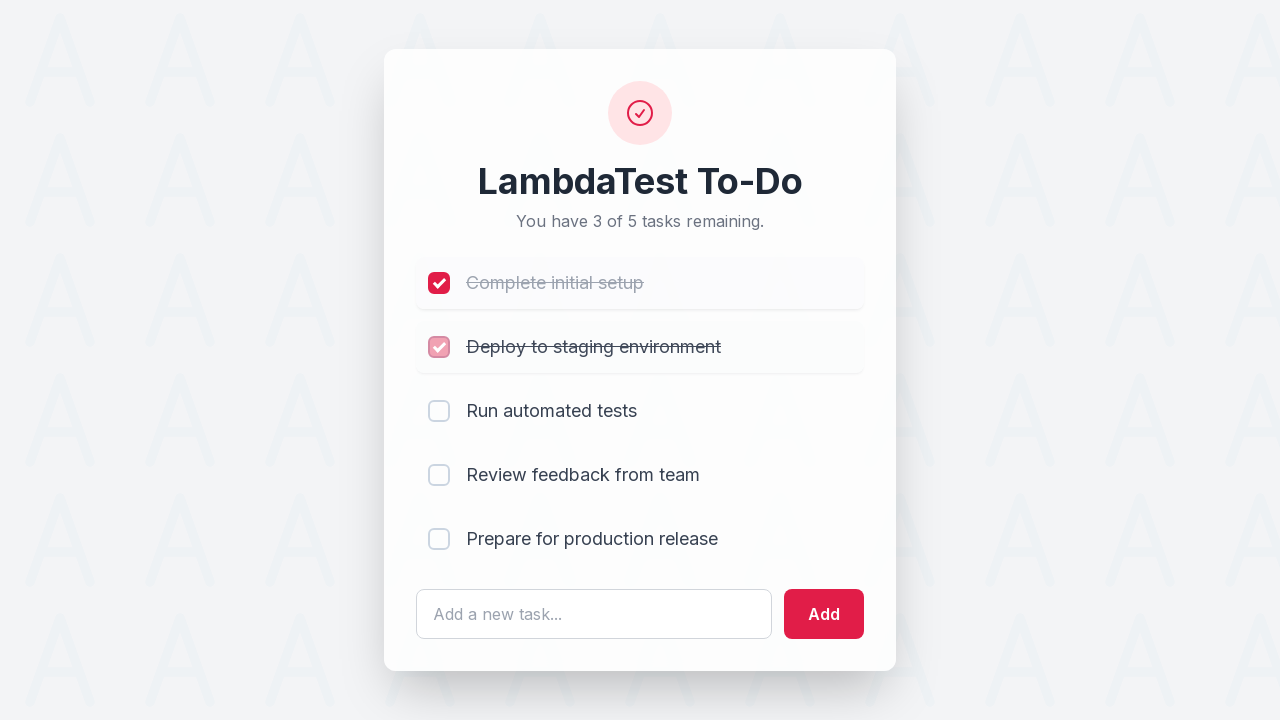

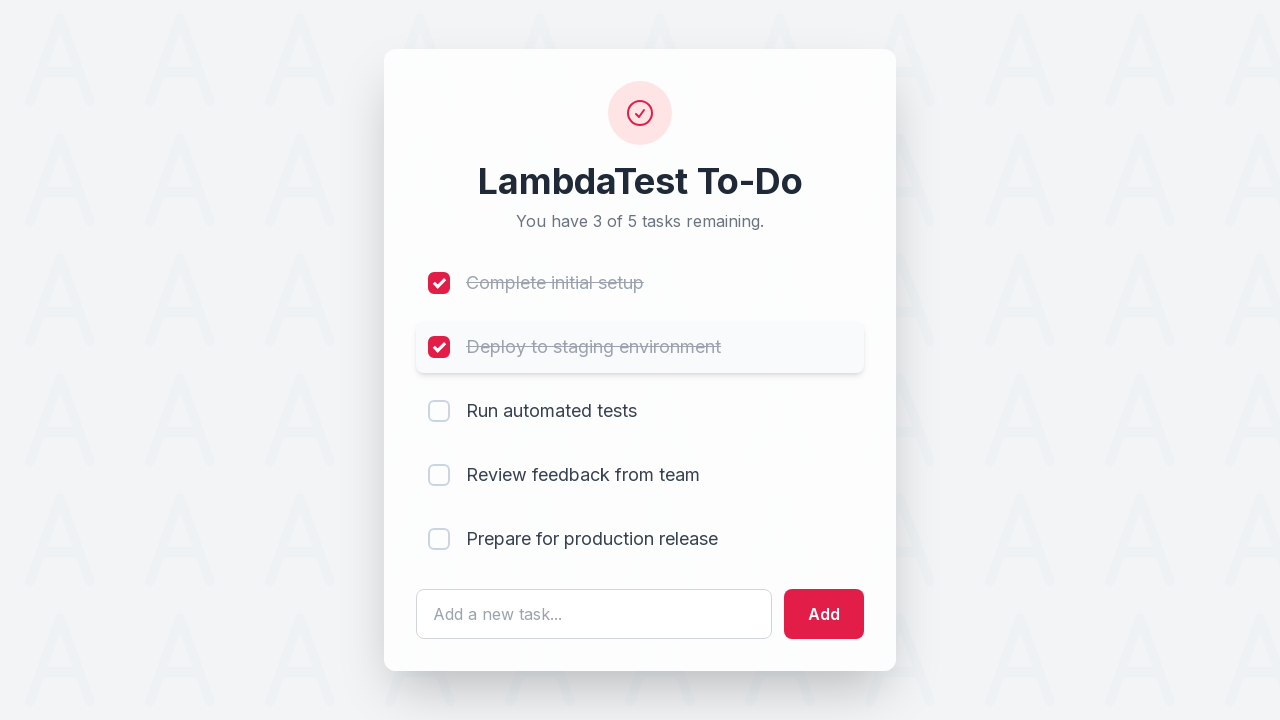